Tests various button interactions on a practice website including clicking a button to navigate to a dashboard, then navigating back to verify button properties like position, color, and dimensions.

Starting URL: https://www.leafground.com/button.xhtml

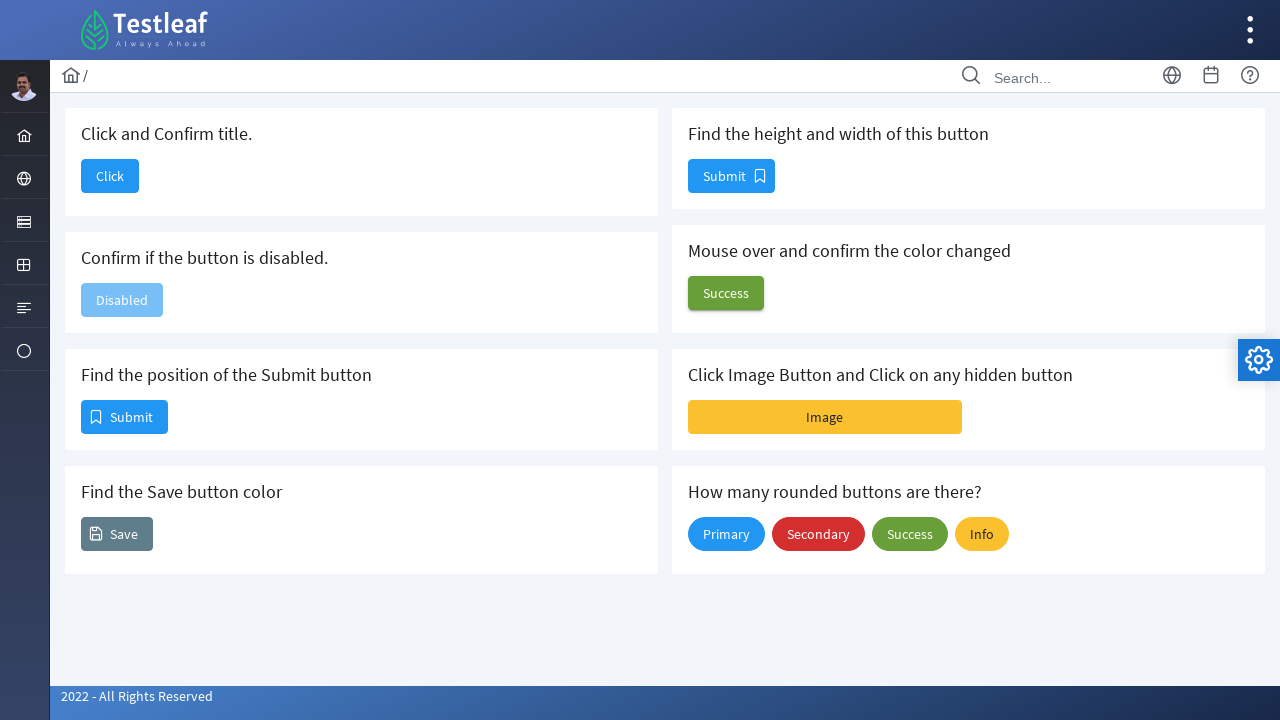

Clicked the first button to navigate to dashboard at (110, 176) on button#j_idt88\:j_idt90
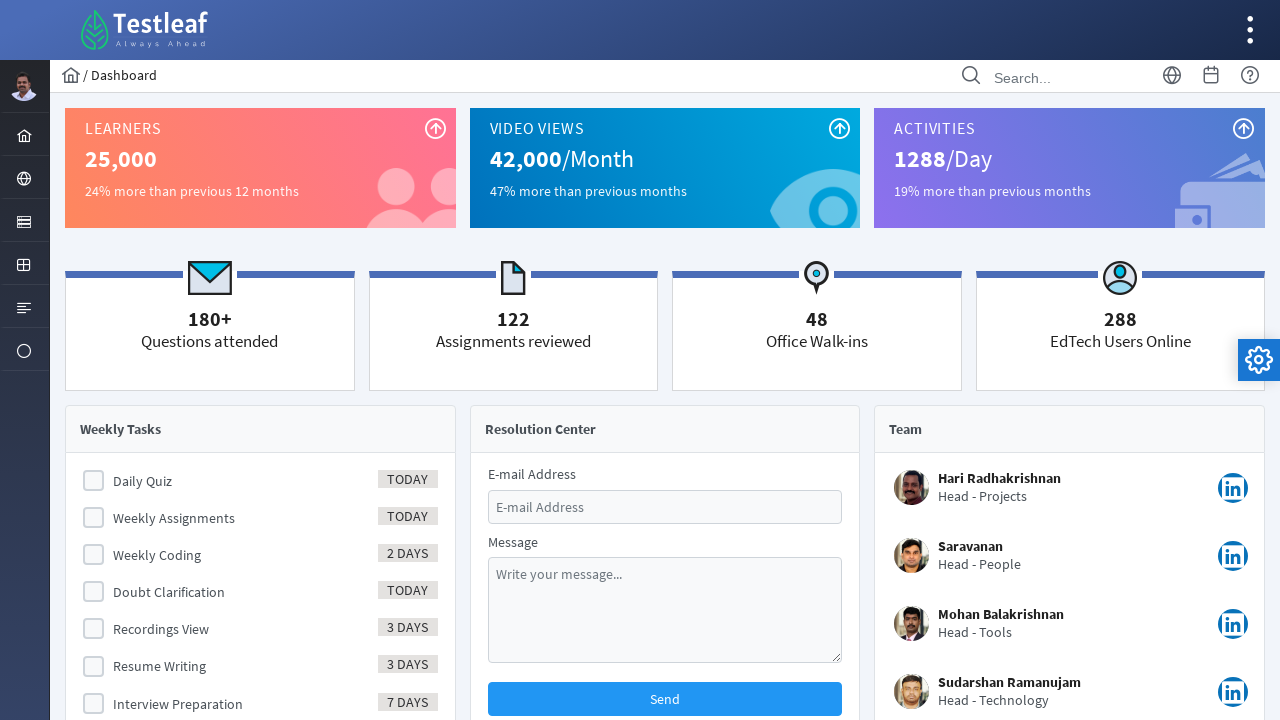

Dashboard page loaded (DOM content ready)
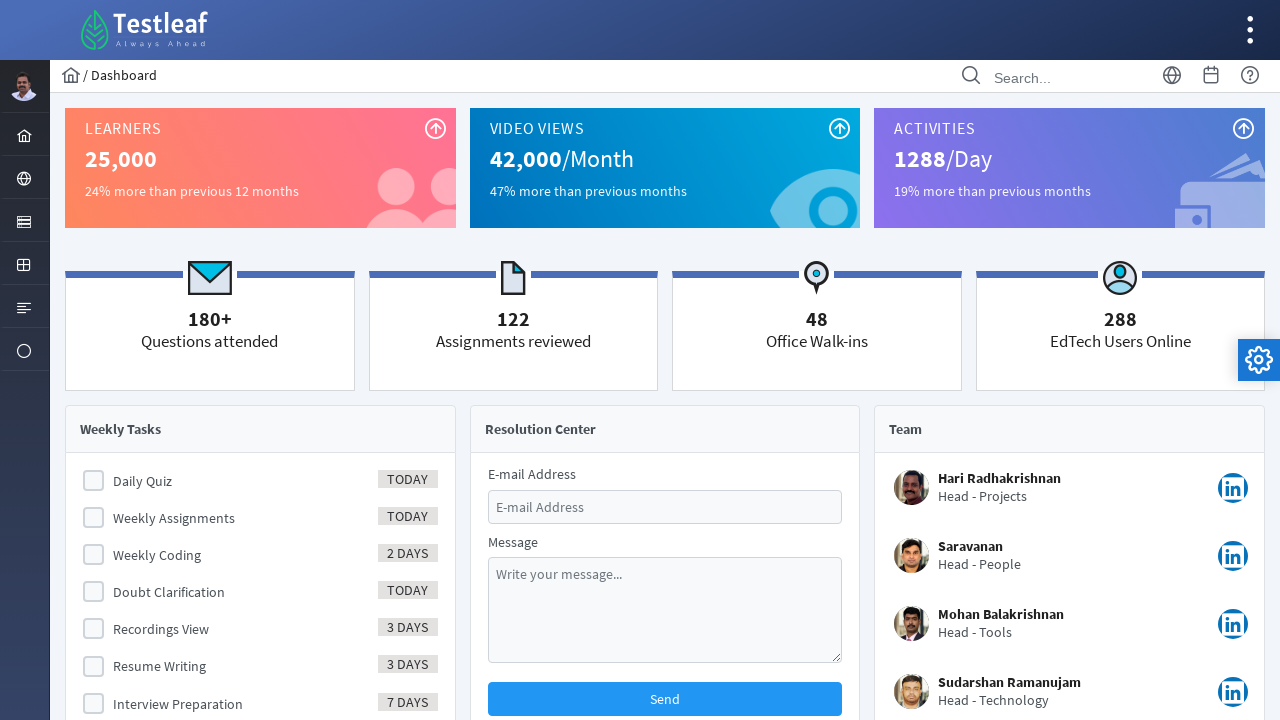

Retrieved page title: Dashboard
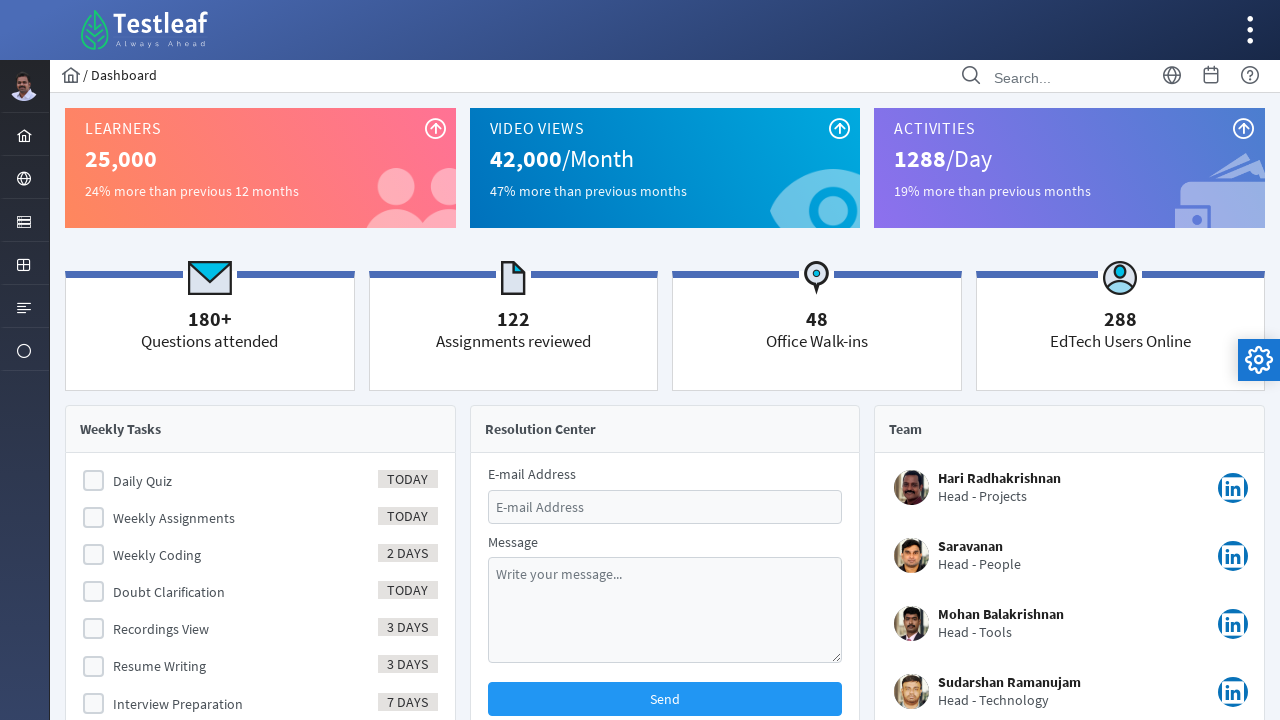

Navigated back to button page
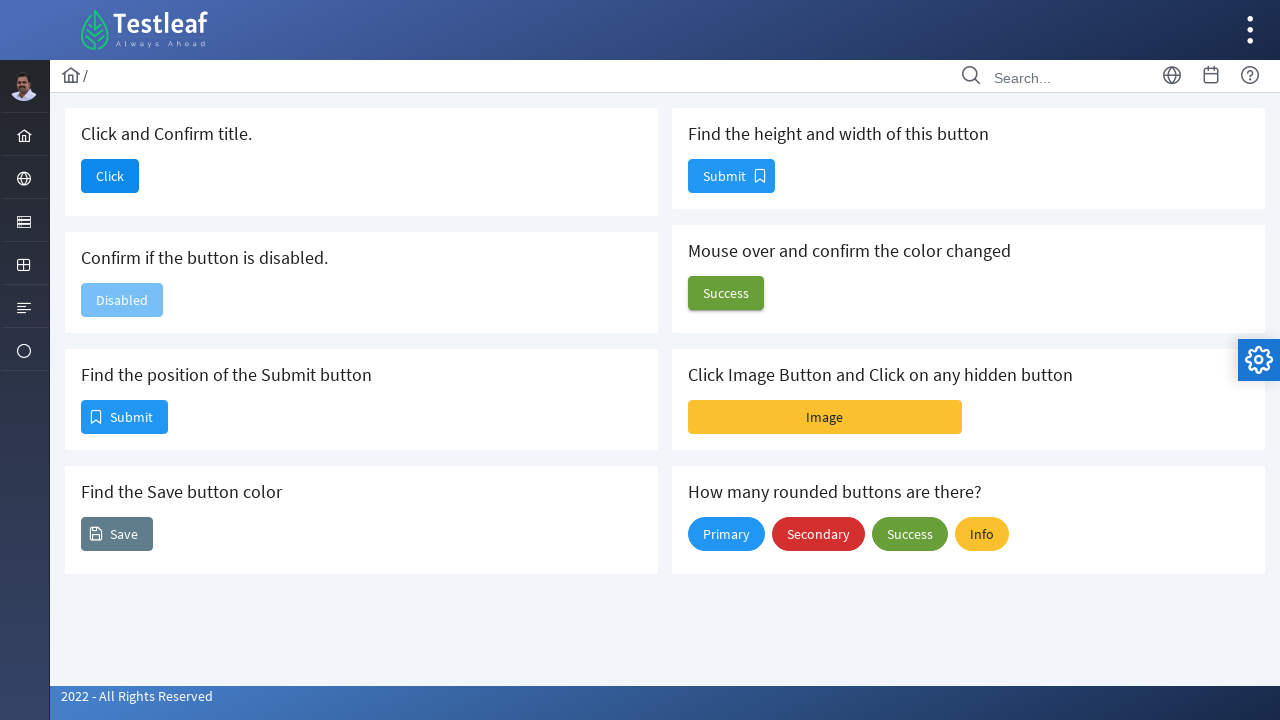

Button page loaded (DOM content ready)
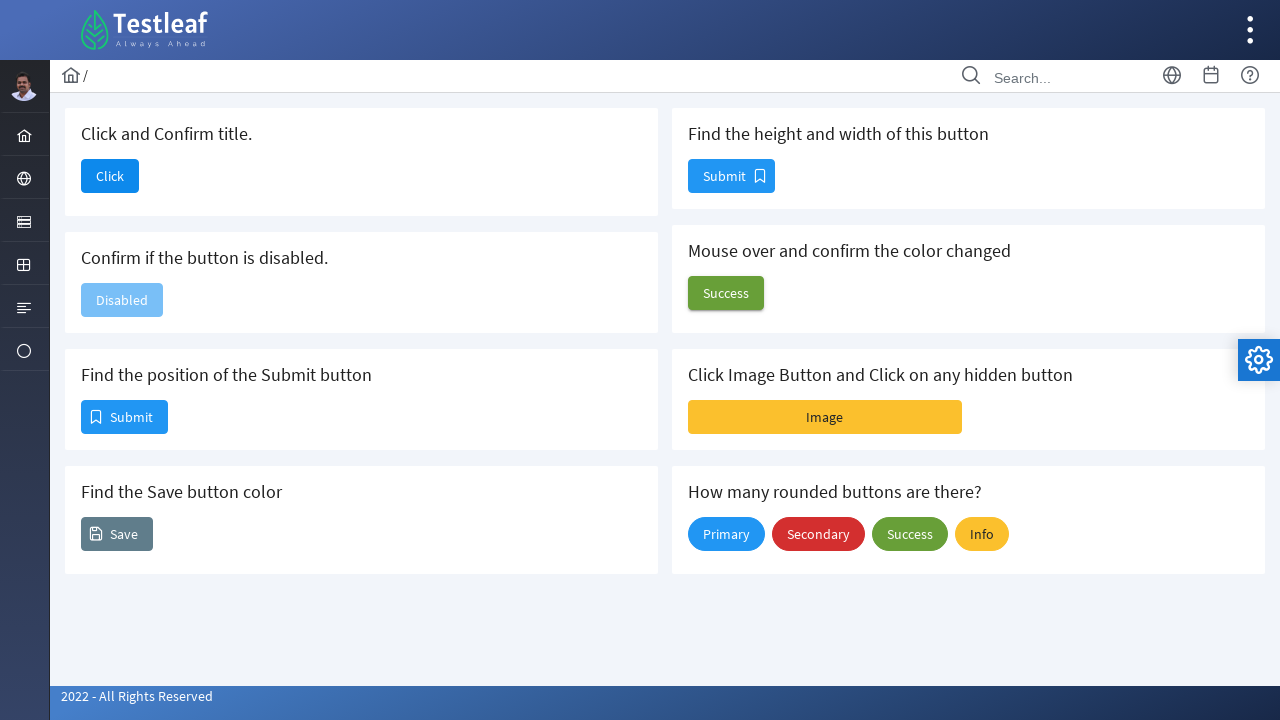

Retrieved Submit button position: X=81, Y=400
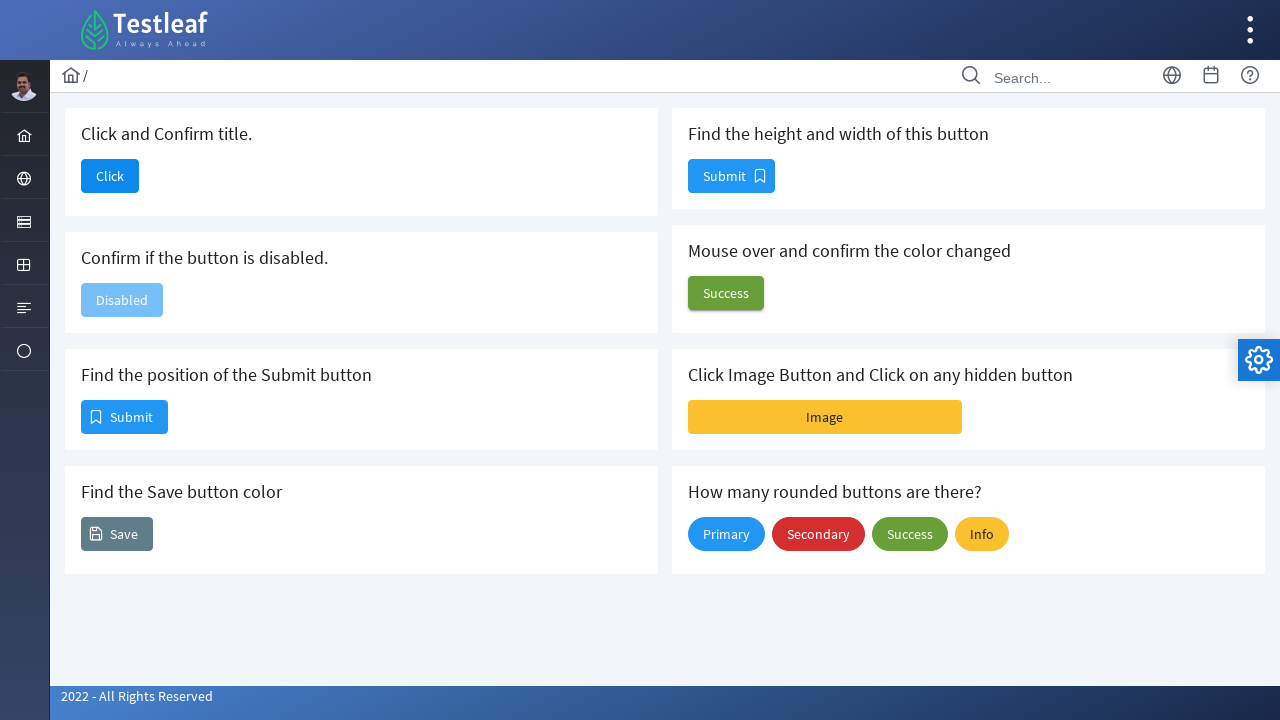

Retrieved Save button color: rgb(96, 125, 139)
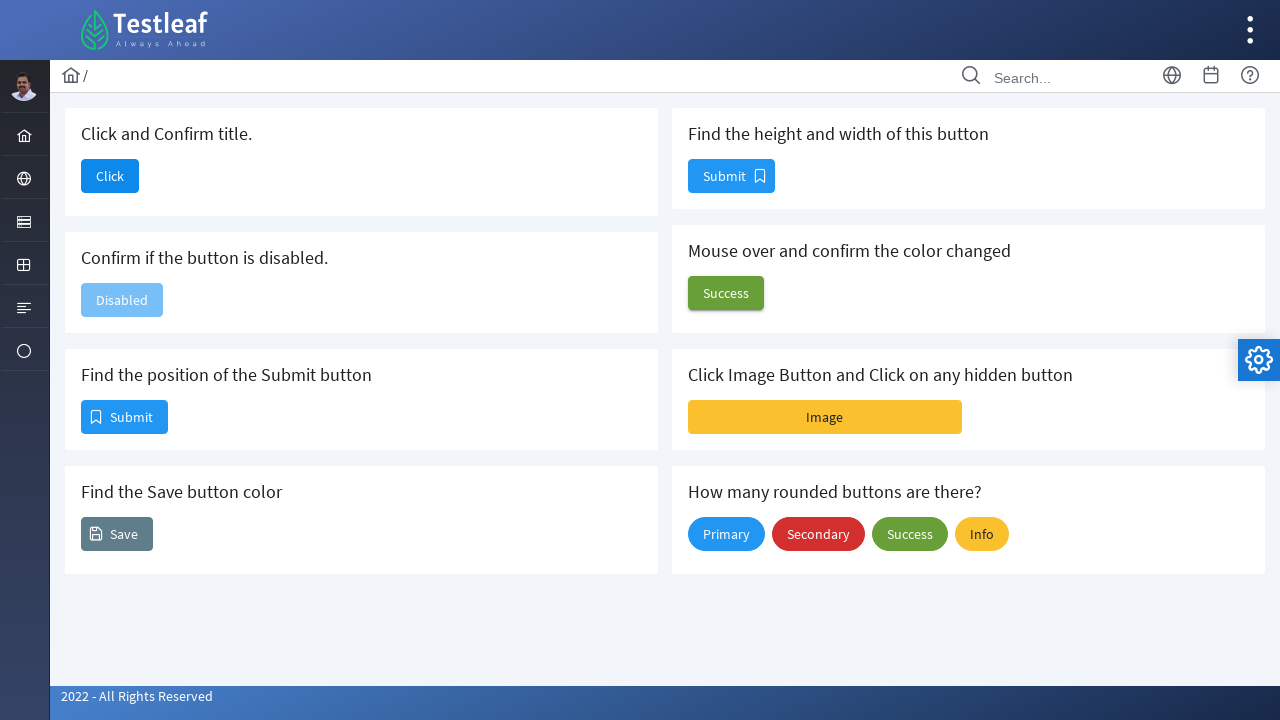

Retrieved Size button dimensions: Height=34, Width=87
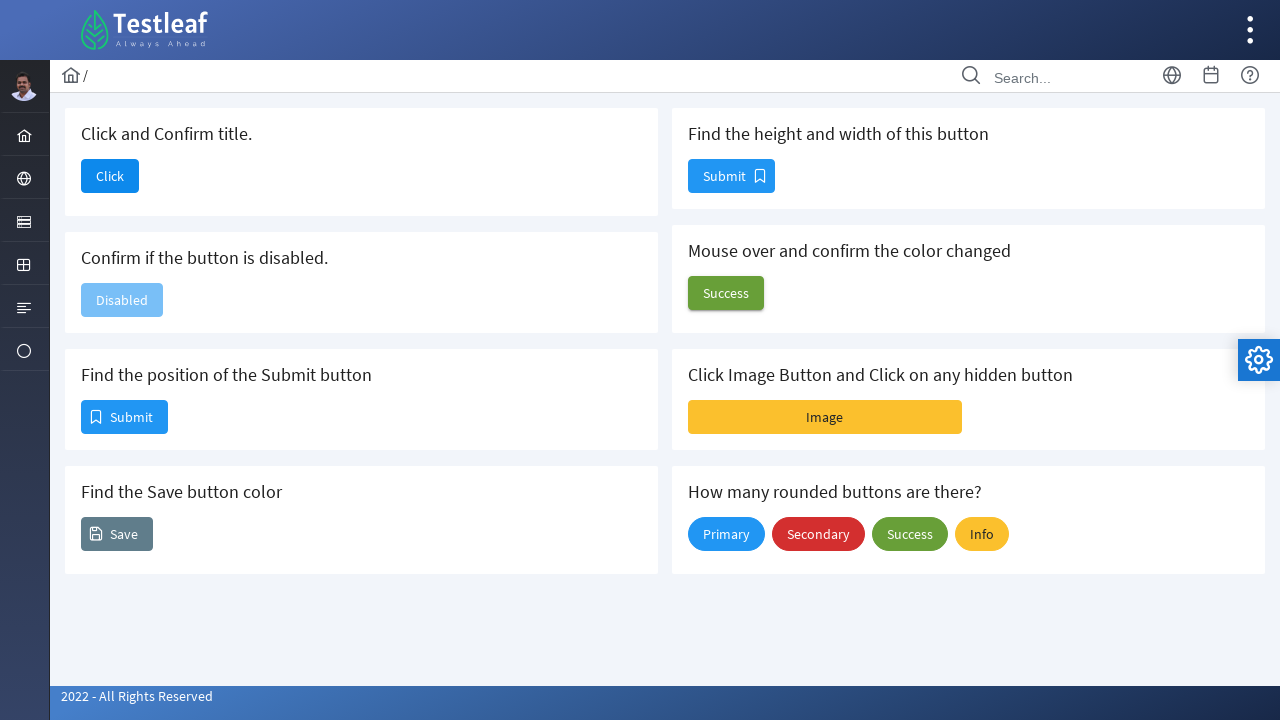

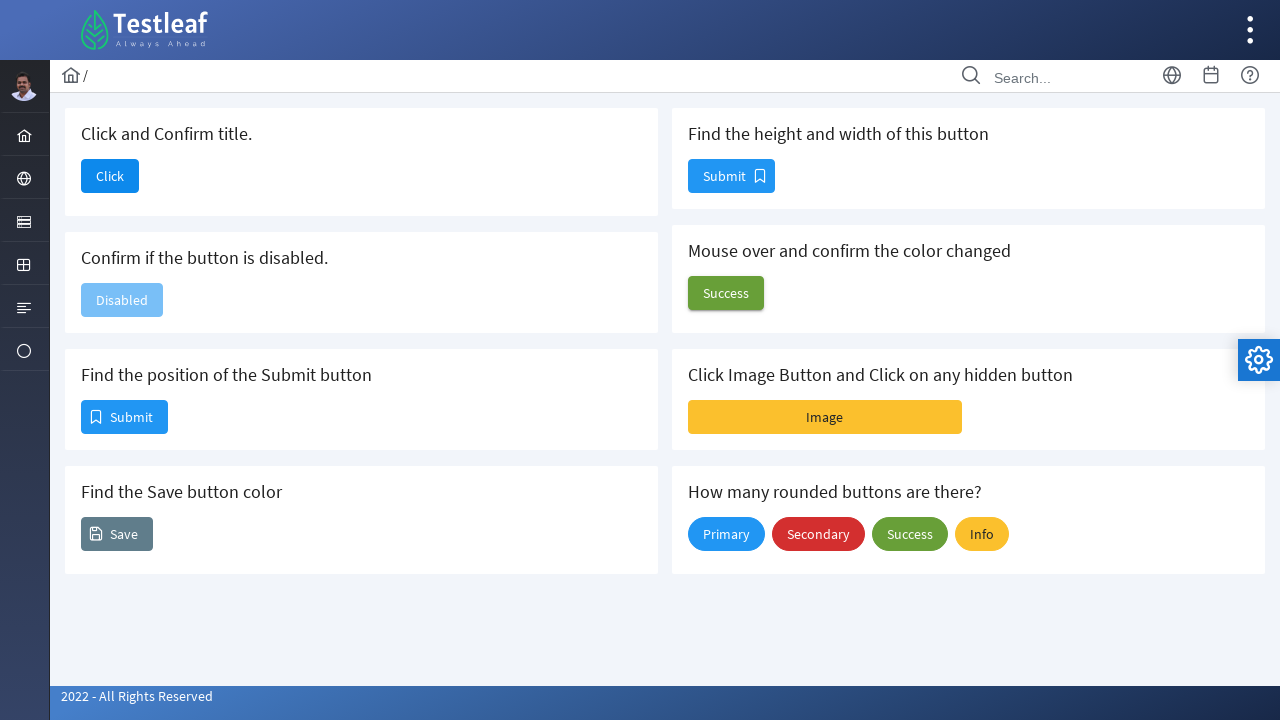